Tests drag-and-drop functionality on the jQuery UI draggable demo page by switching to an iframe and dragging an element by a specific offset.

Starting URL: http://jqueryui.com/draggable/

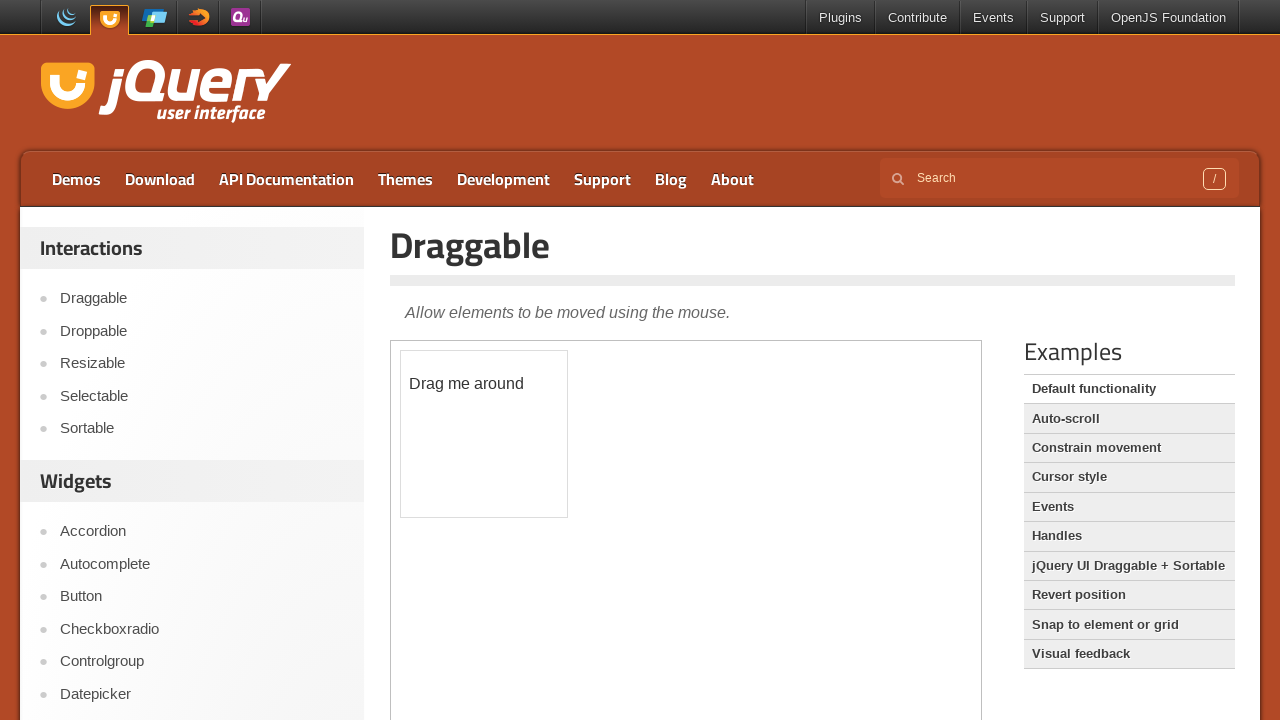

Located the demo iframe on the page
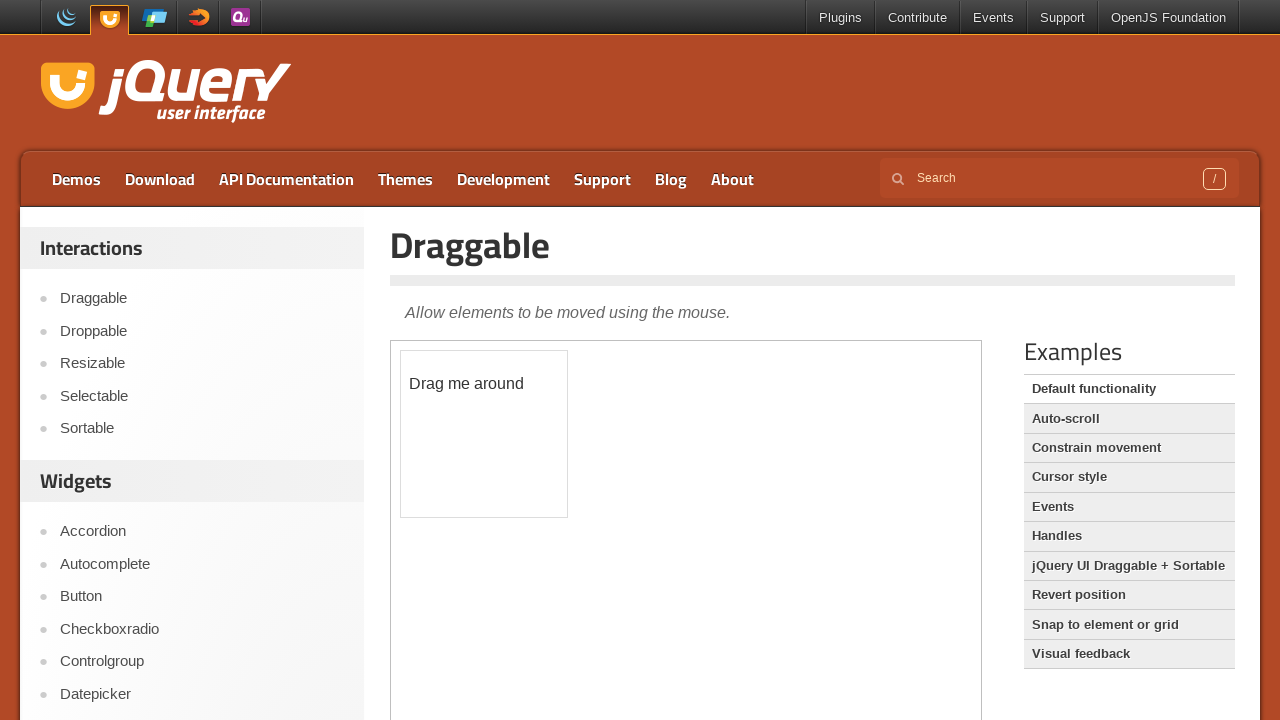

Located the draggable element with id 'draggable' in the iframe
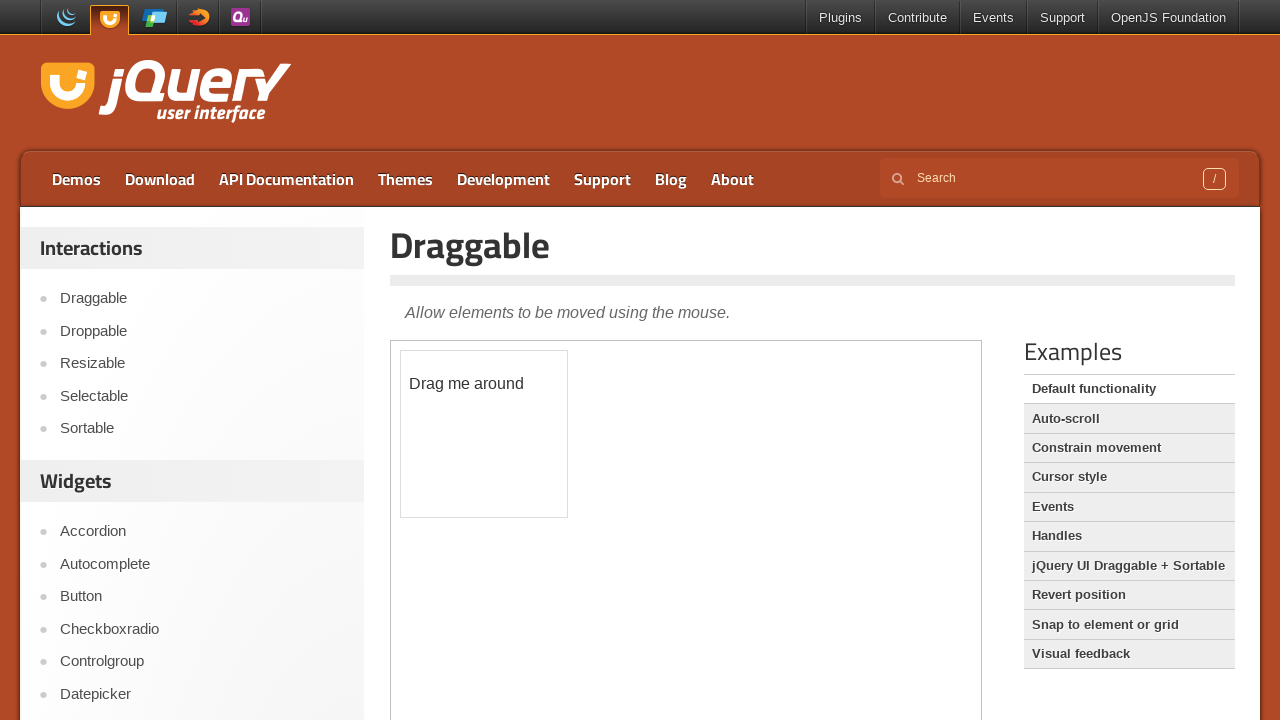

Waited for the draggable element to become visible
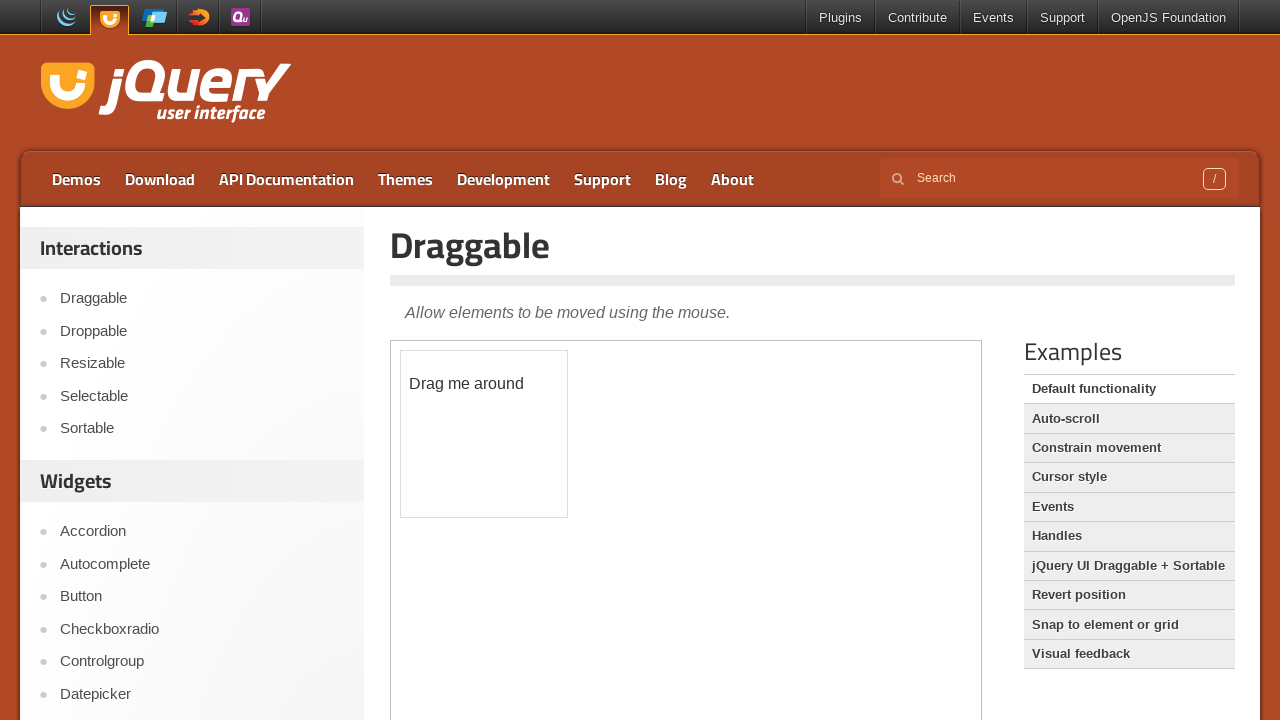

Retrieved the bounding box of the draggable element
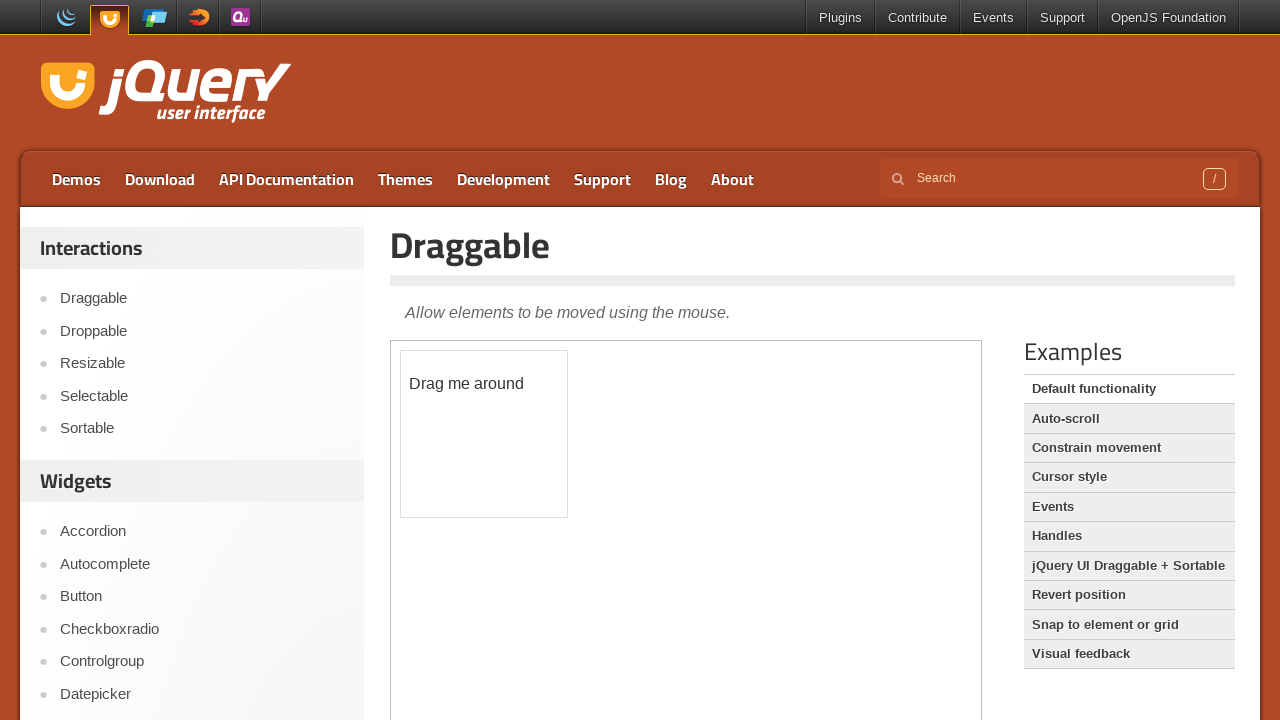

Moved mouse to the center of the draggable element at (484, 434)
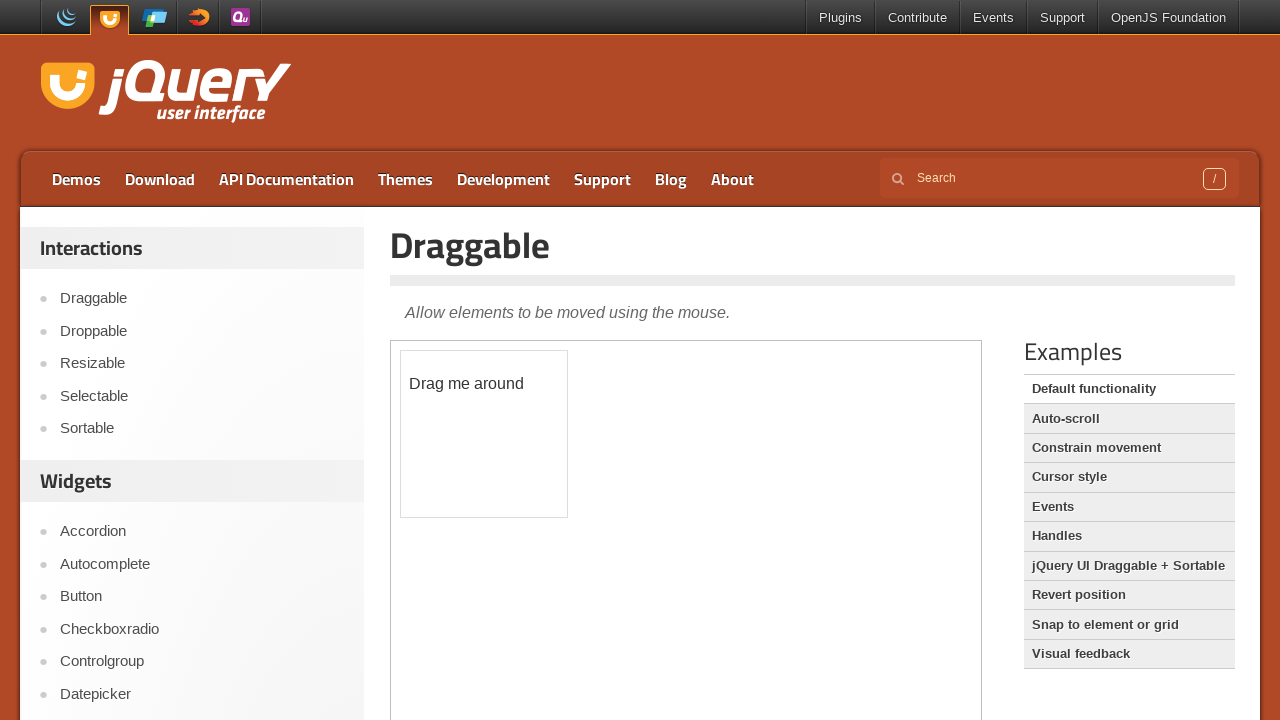

Pressed mouse button down on the draggable element at (484, 434)
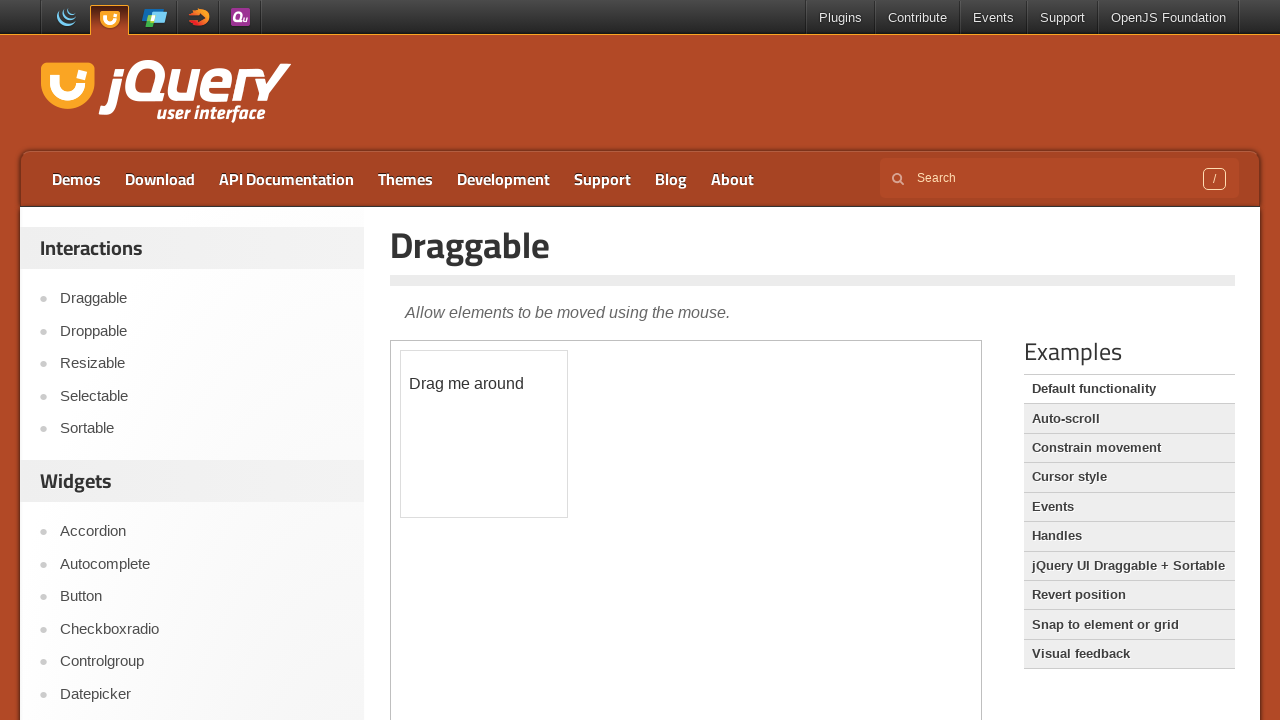

Dragged element 166px to the right and 104px down at (650, 538)
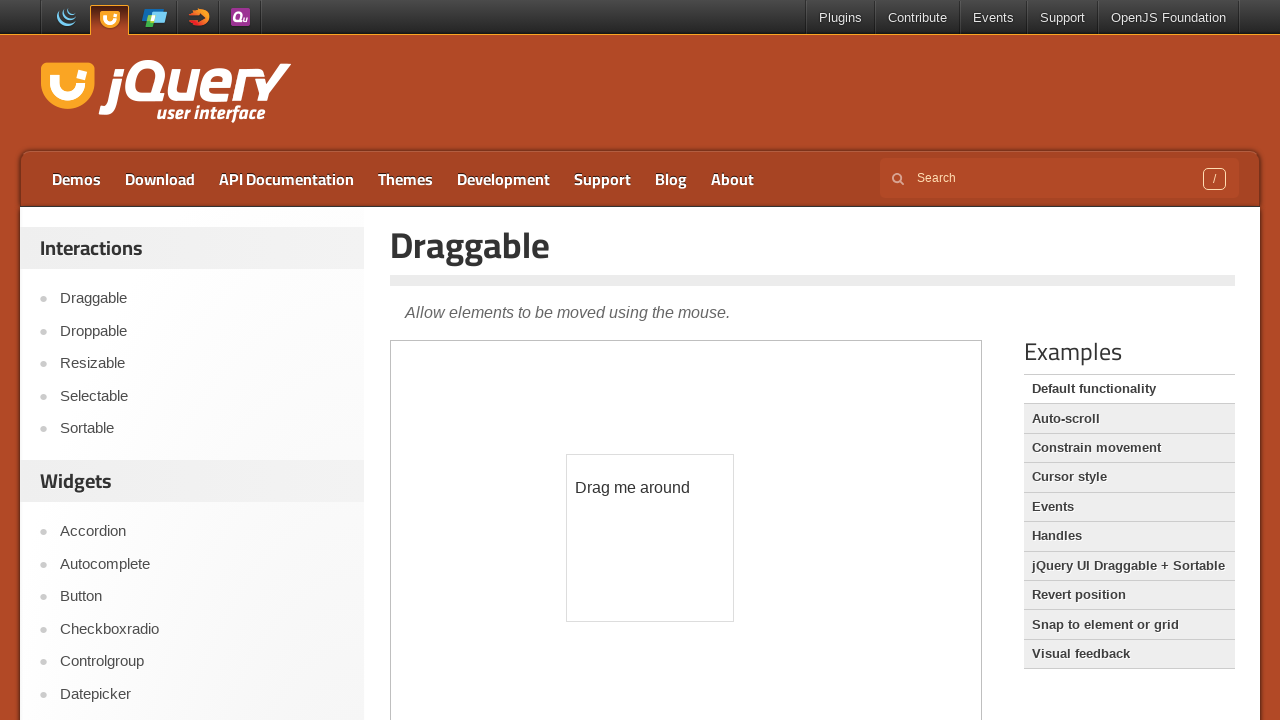

Released mouse button to complete the drag-and-drop operation at (650, 538)
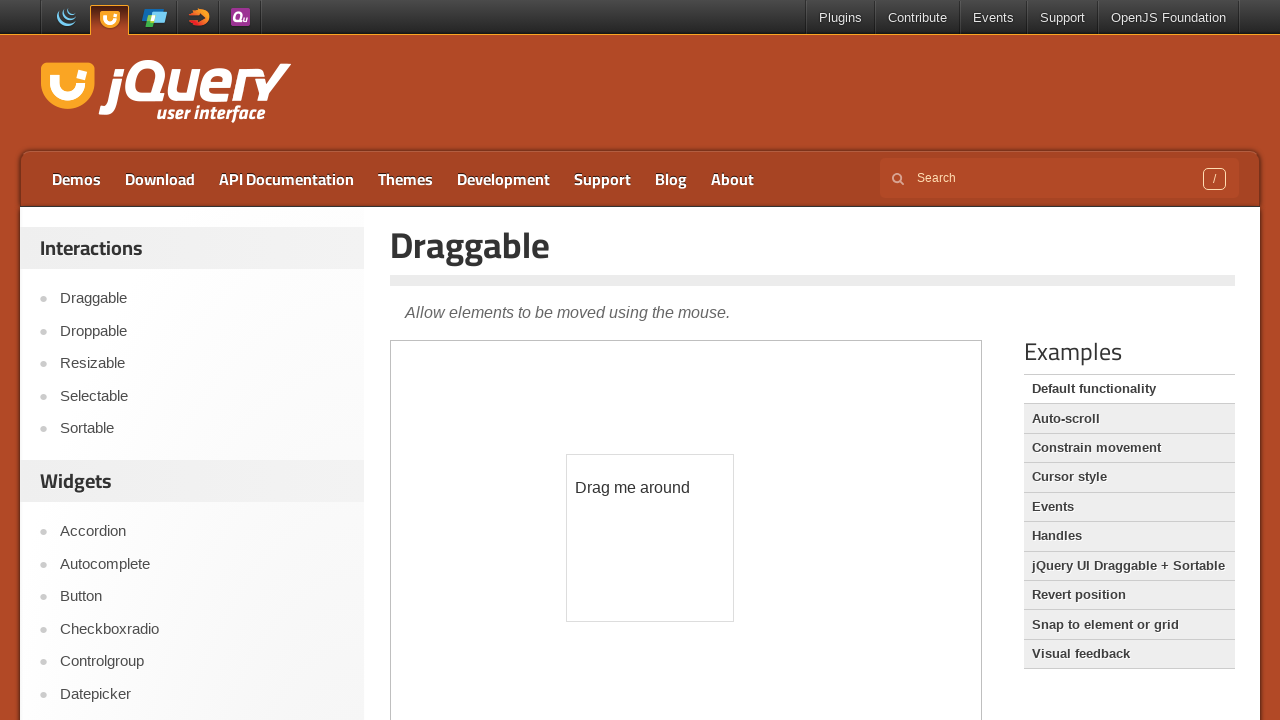

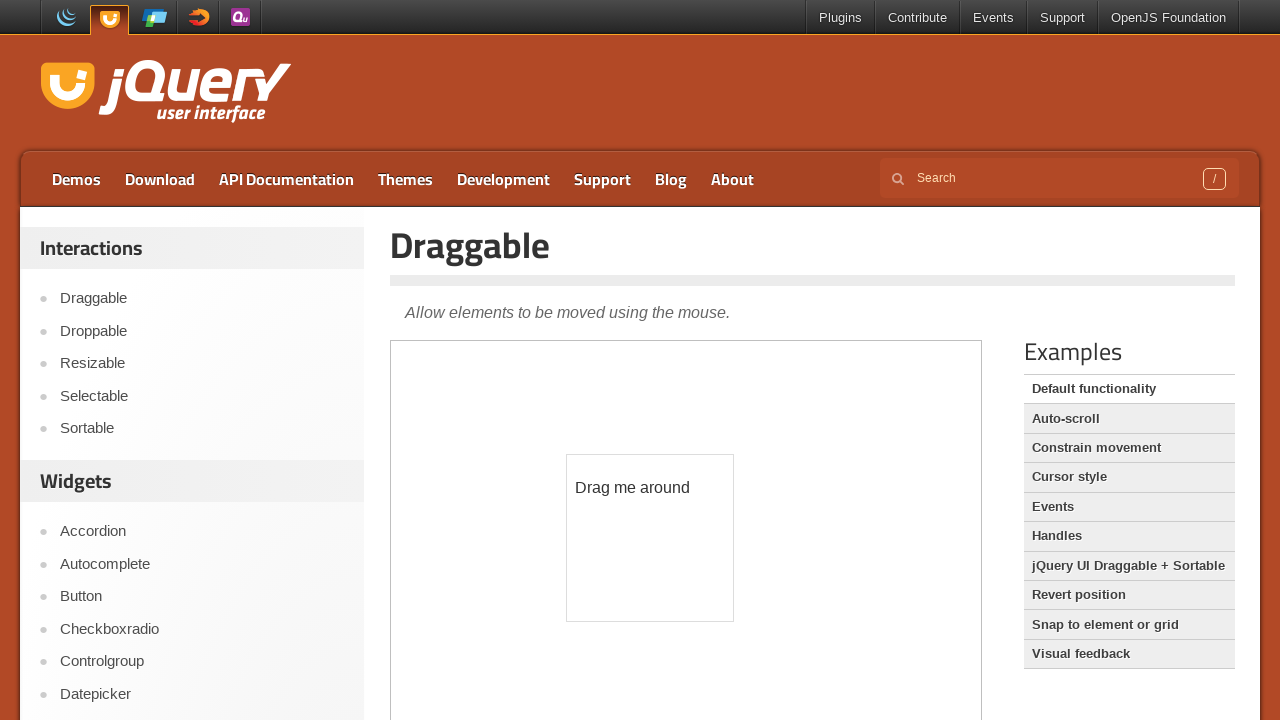